Tests drag and drop functionality on jQuery UI demo page by dragging an element from source to target location

Starting URL: https://jqueryui.com/droppable/

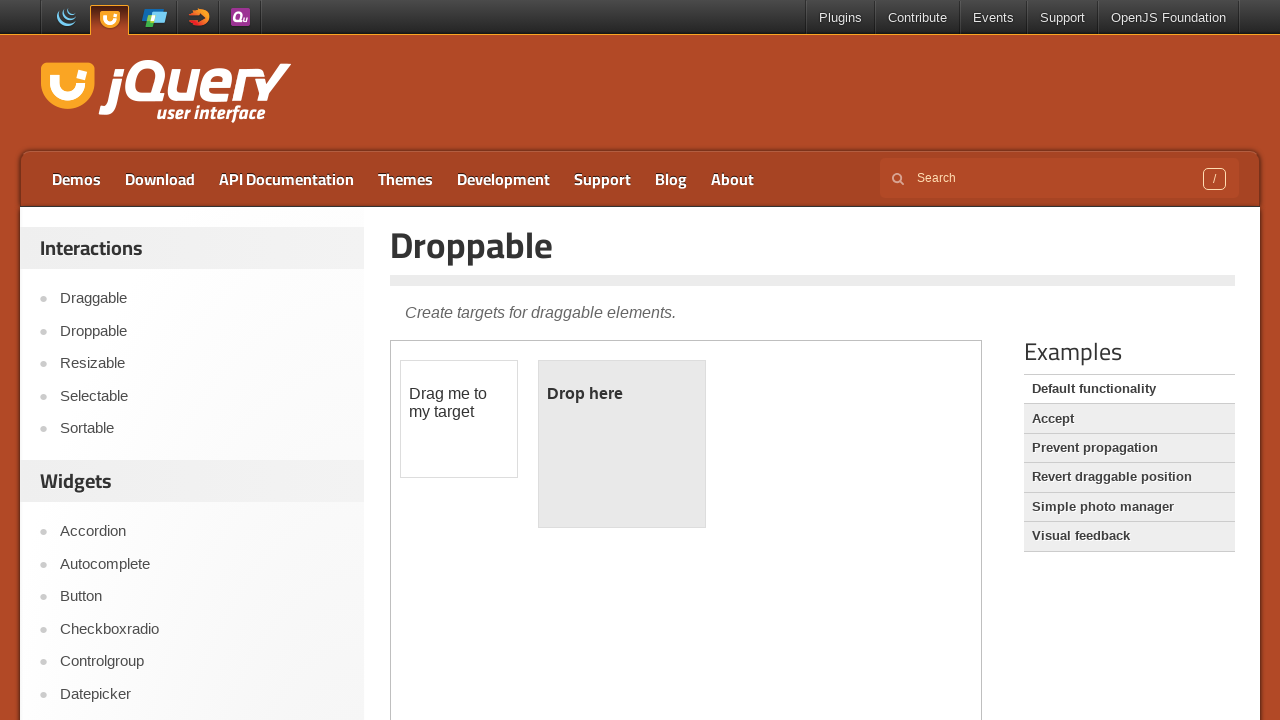

Located iframe containing drag and drop demo
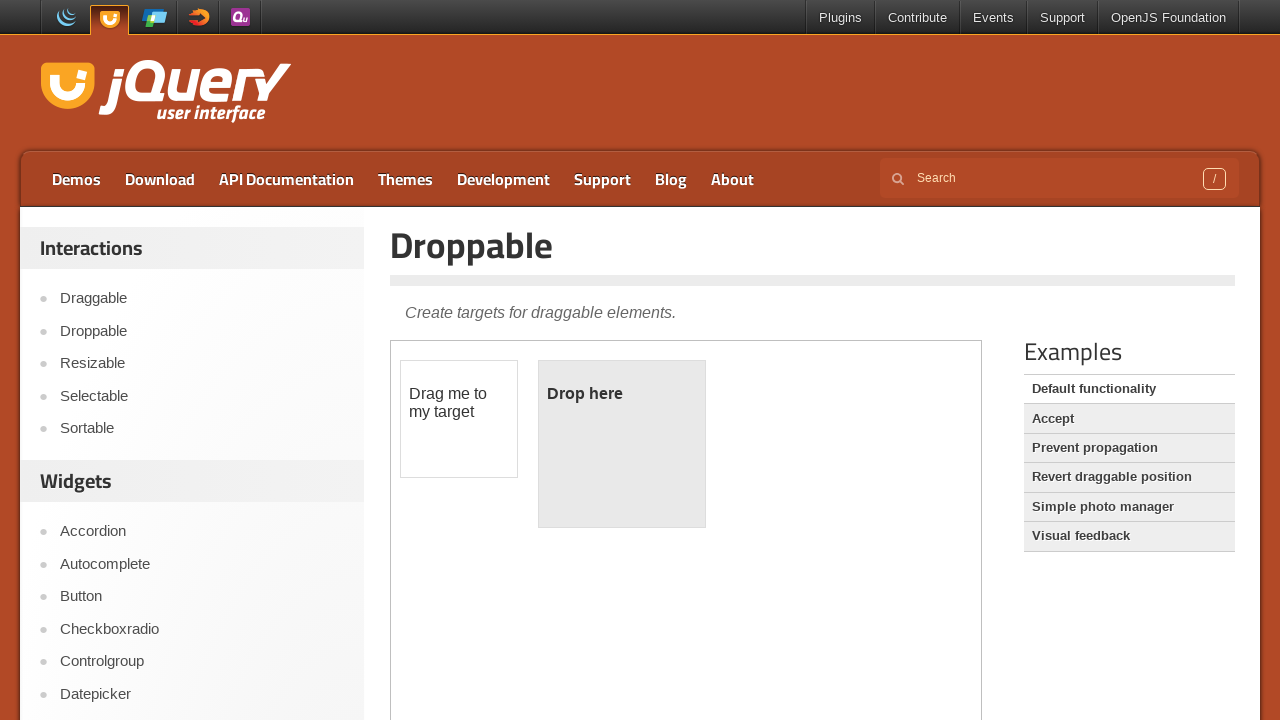

Located draggable source element
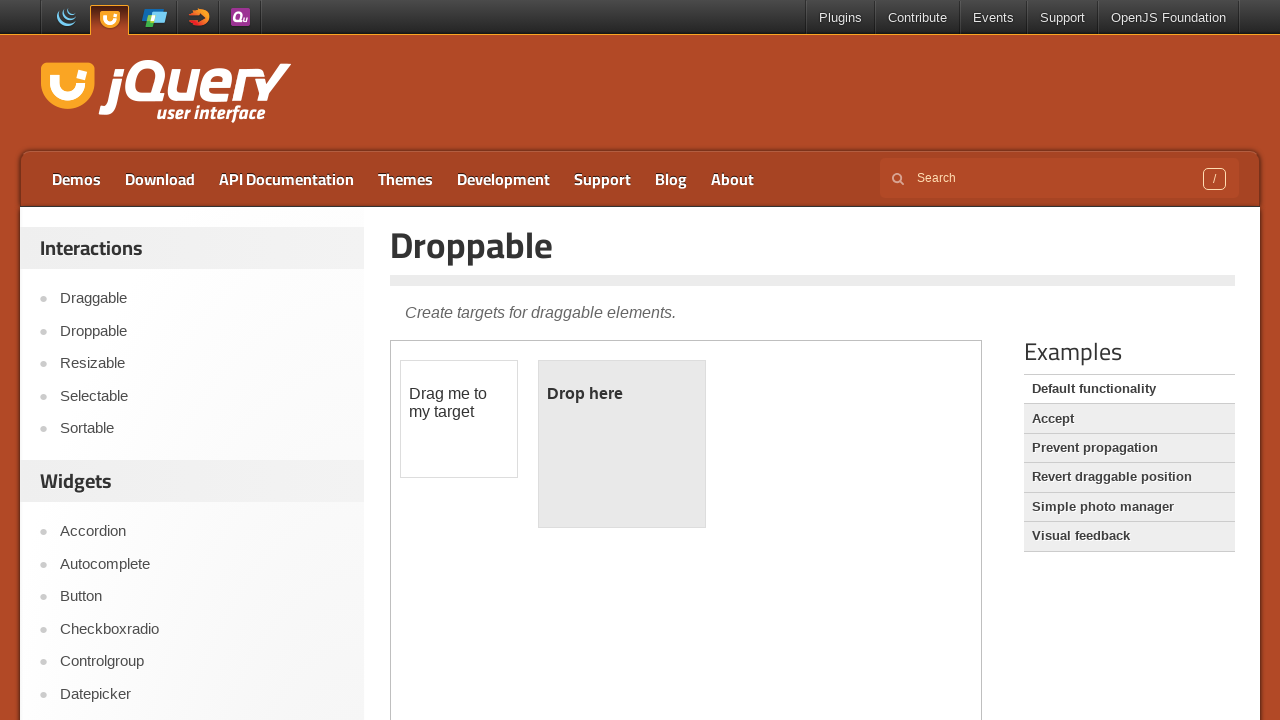

Located droppable target element
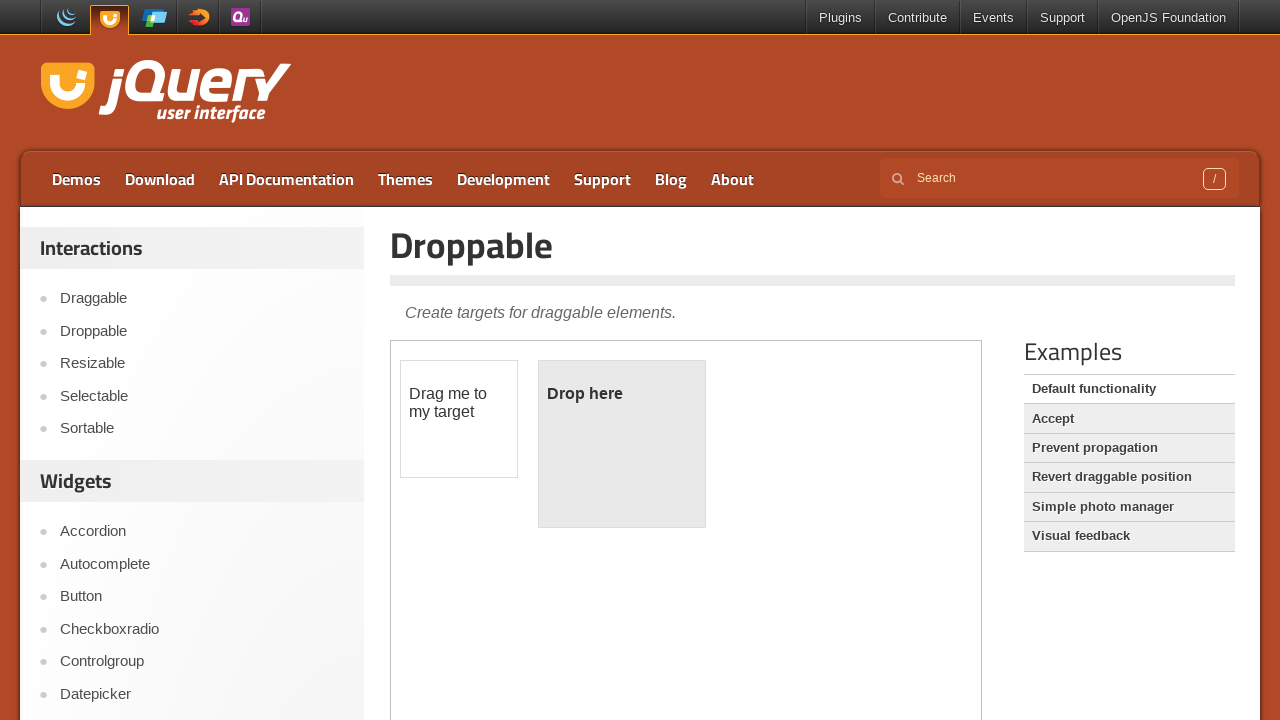

Dragged source element to target droppable area at (622, 444)
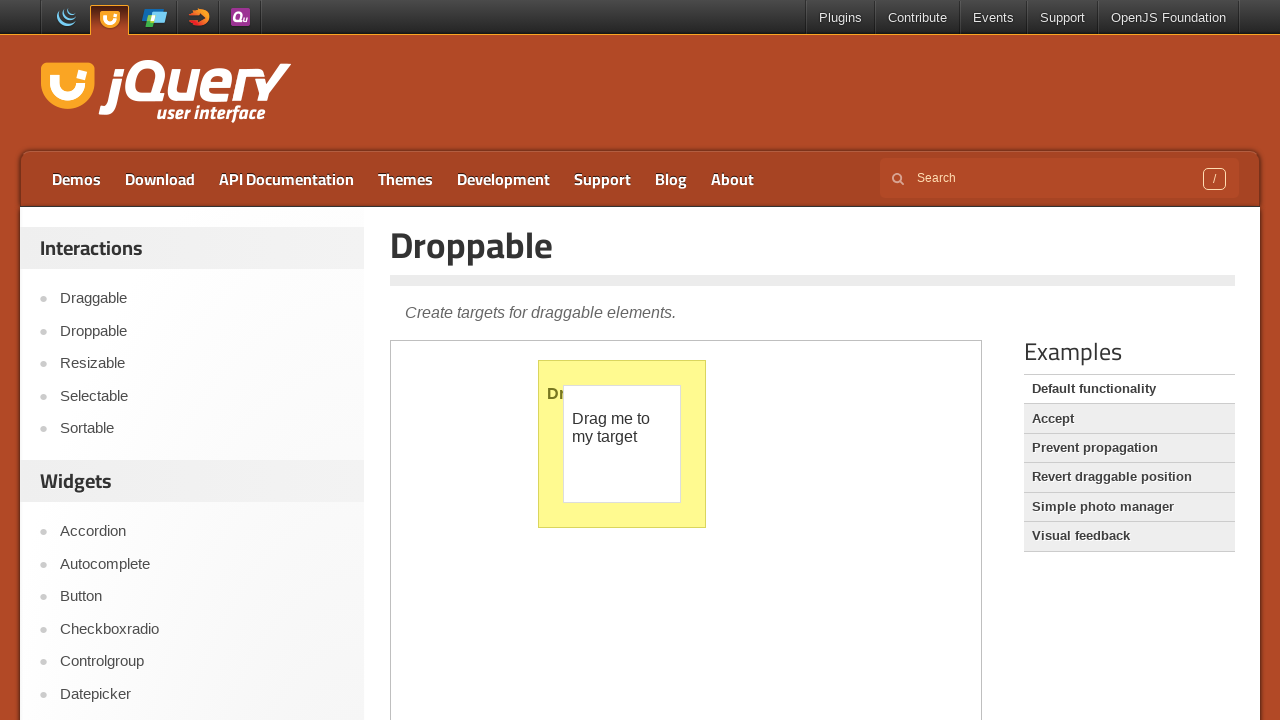

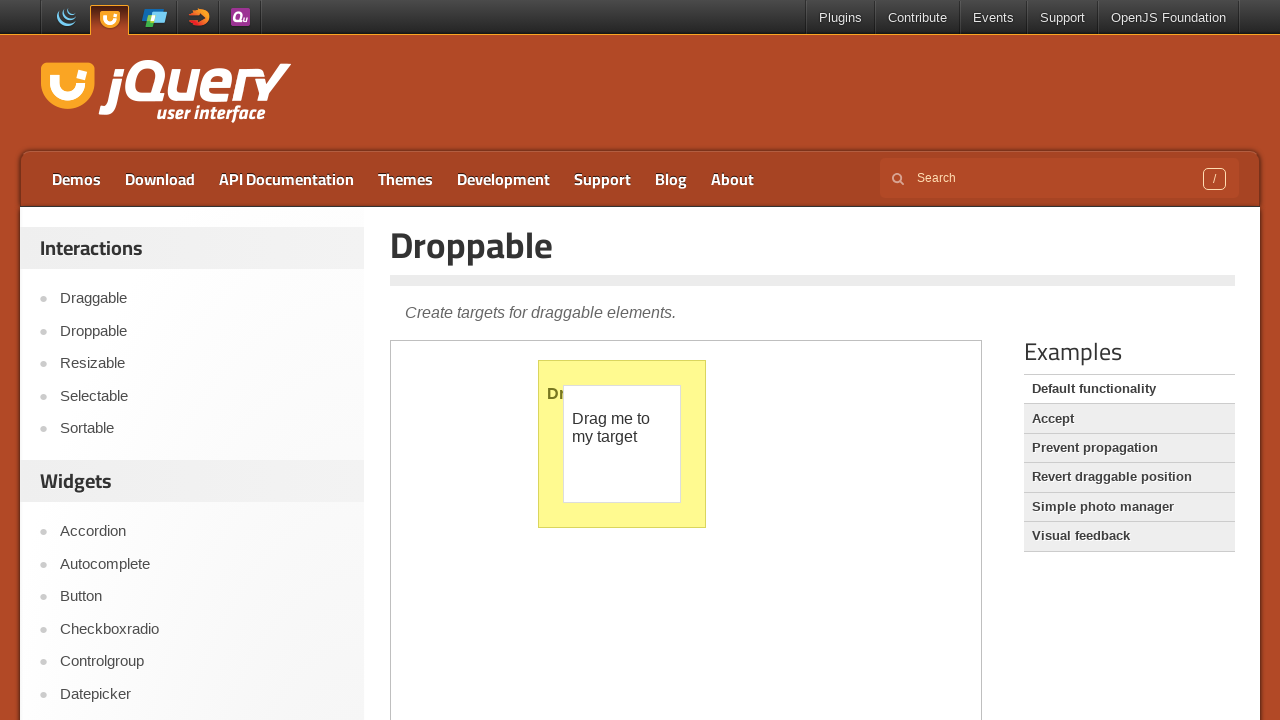